Tests a ToDo list application by adding 3 items, marking the second item as completed, and verifying the remaining items count

Starting URL: https://vue-todomvc.webdriver.io/

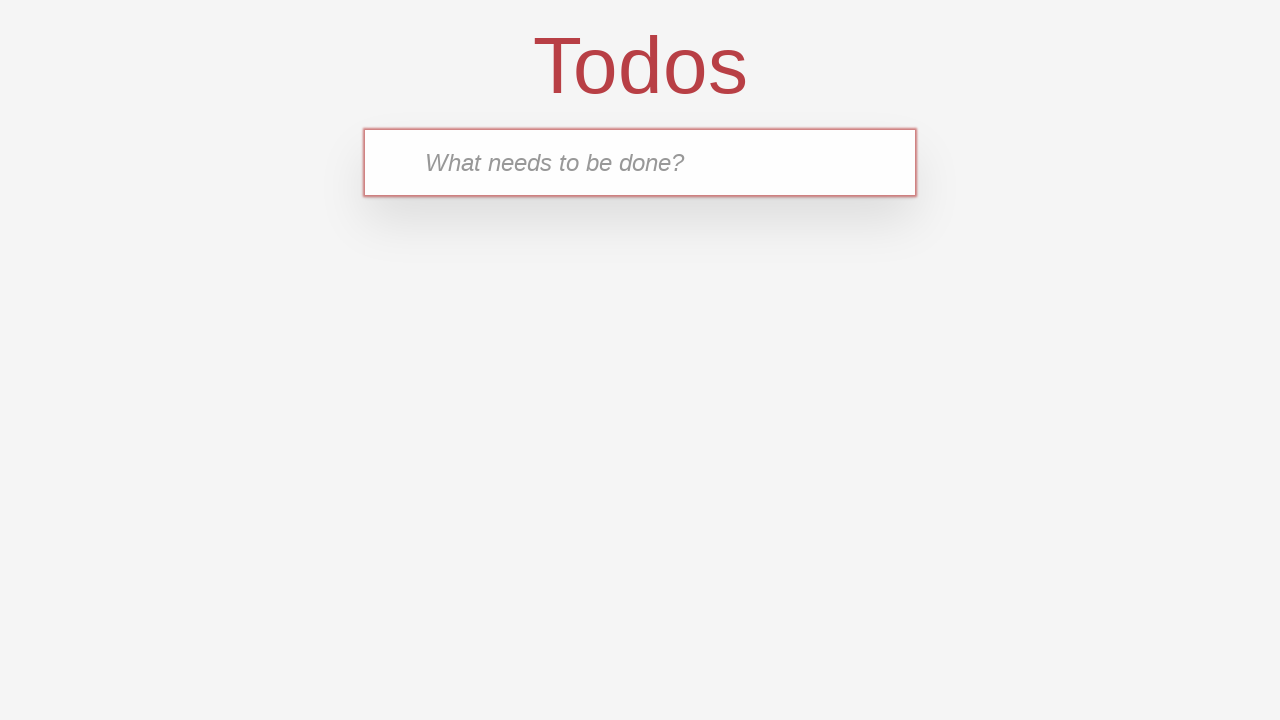

Filled first ToDo input with 'Buy groceries' on .new-todo
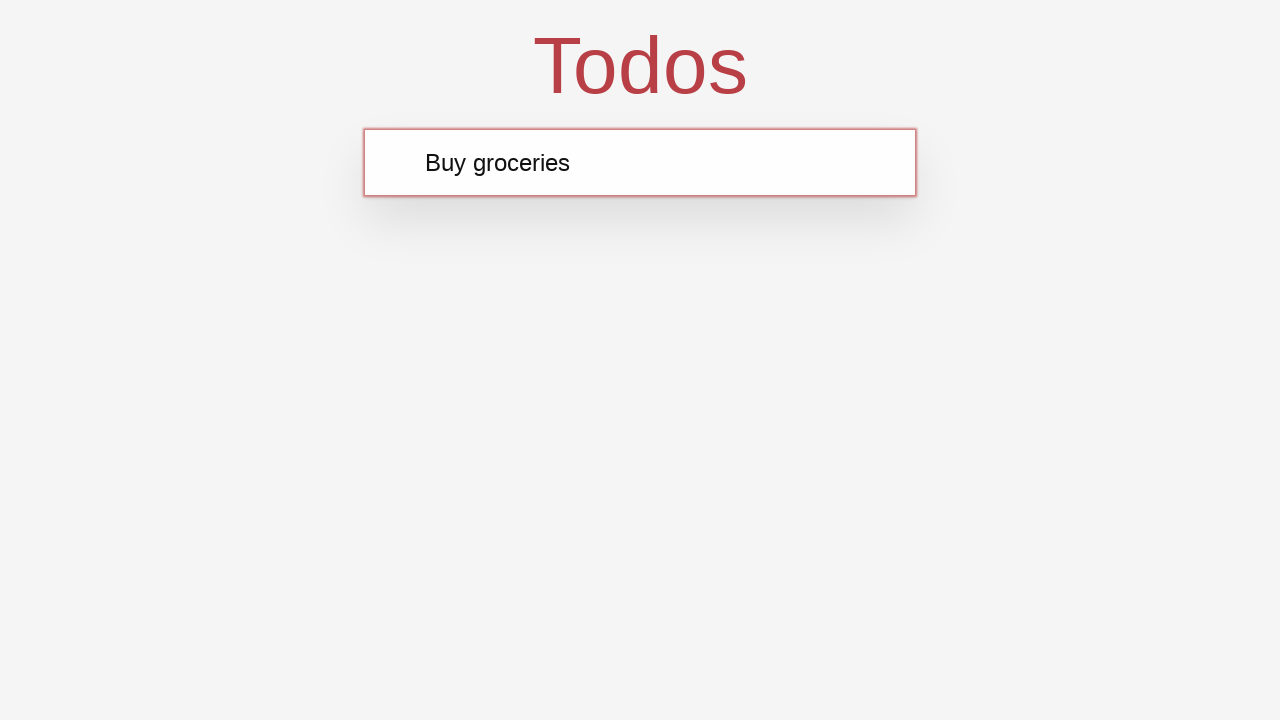

Pressed Enter to add first ToDo item on .new-todo
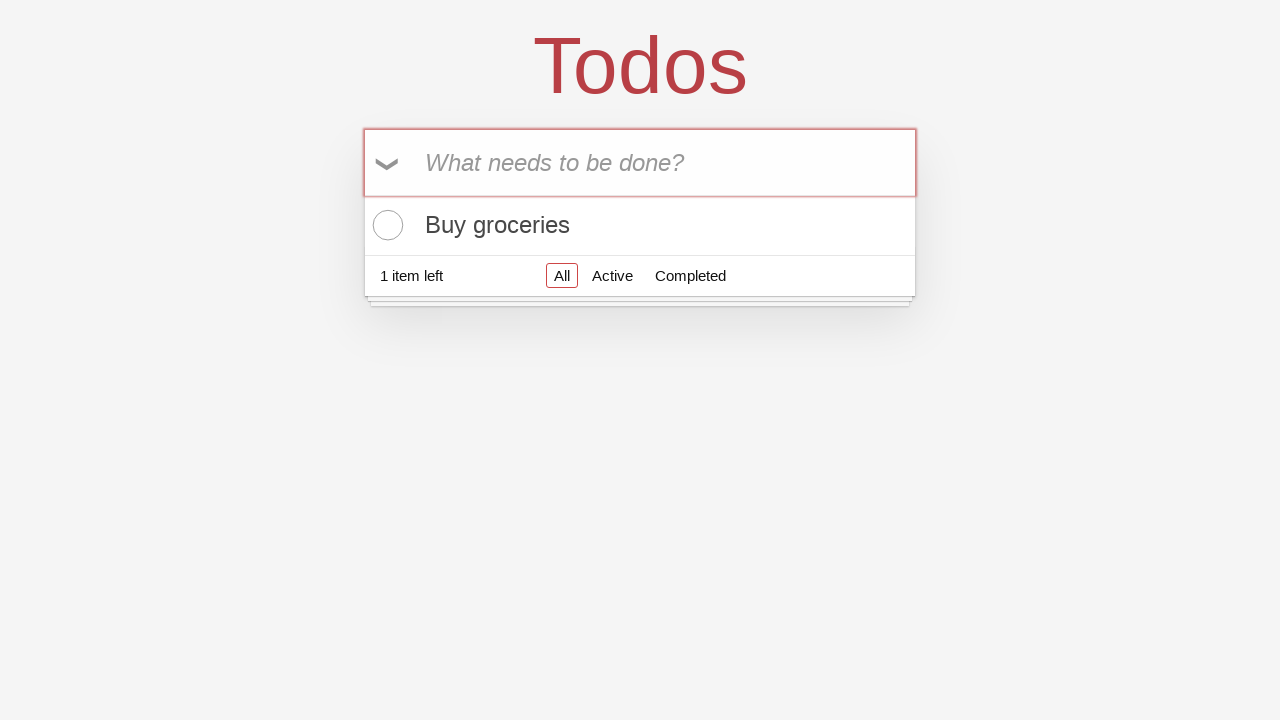

Filled second ToDo input with 'Clean the house' on .new-todo
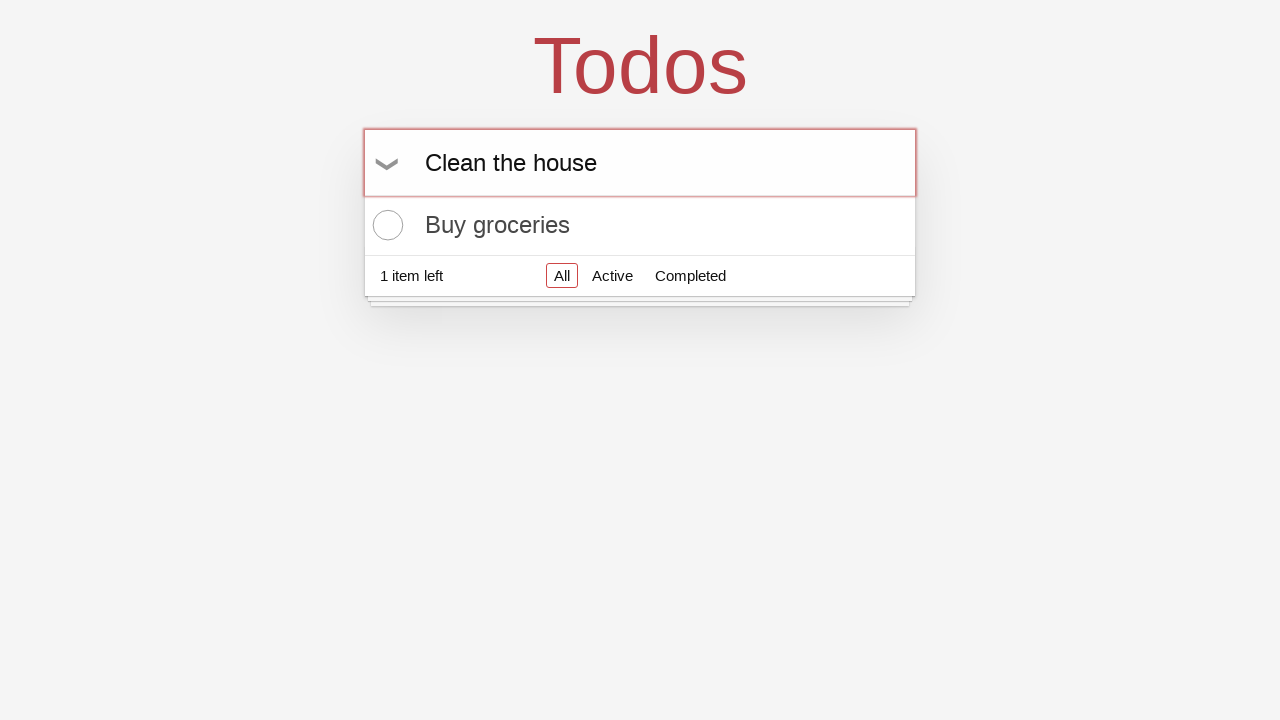

Pressed Enter to add second ToDo item on .new-todo
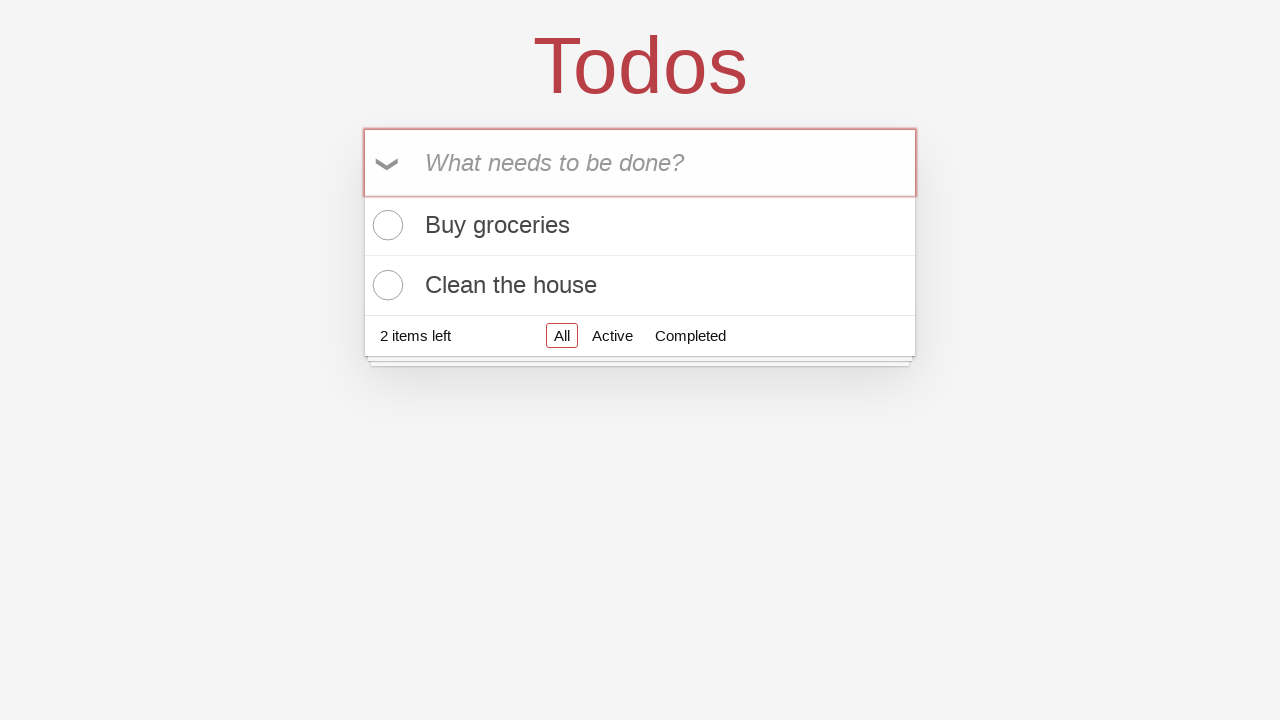

Filled third ToDo input with 'Walk the dog' on .new-todo
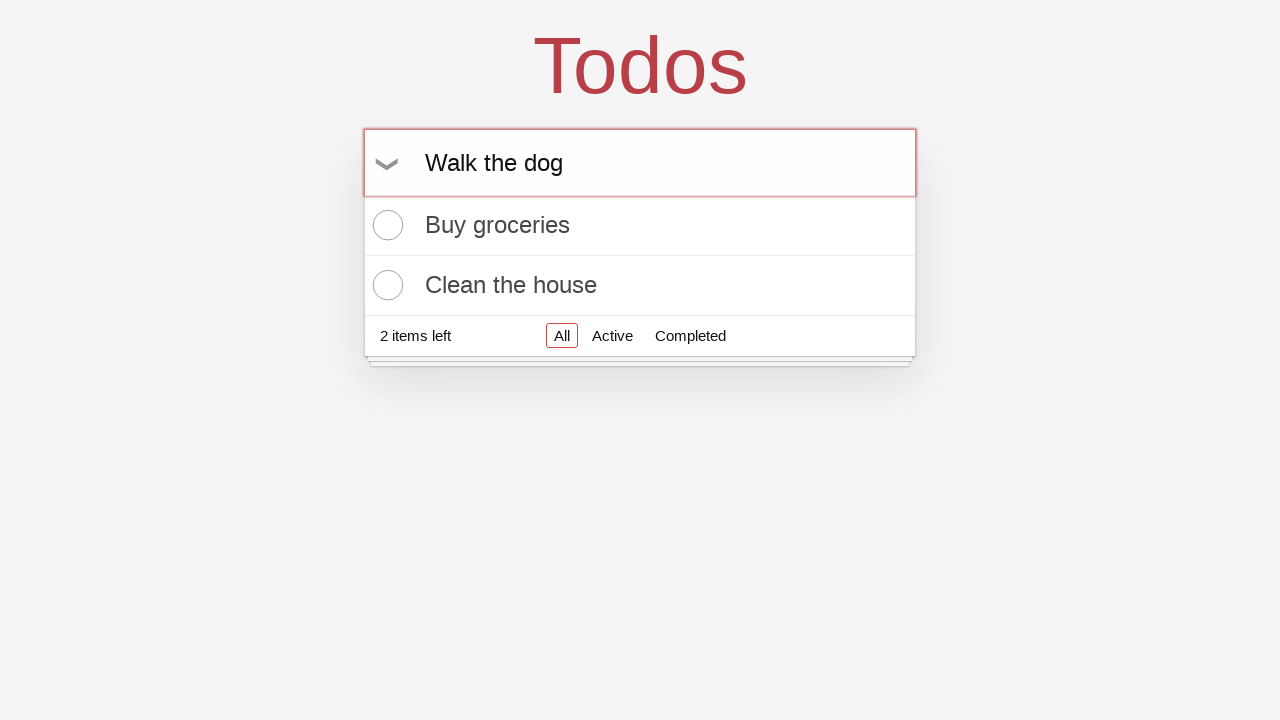

Pressed Enter to add third ToDo item on .new-todo
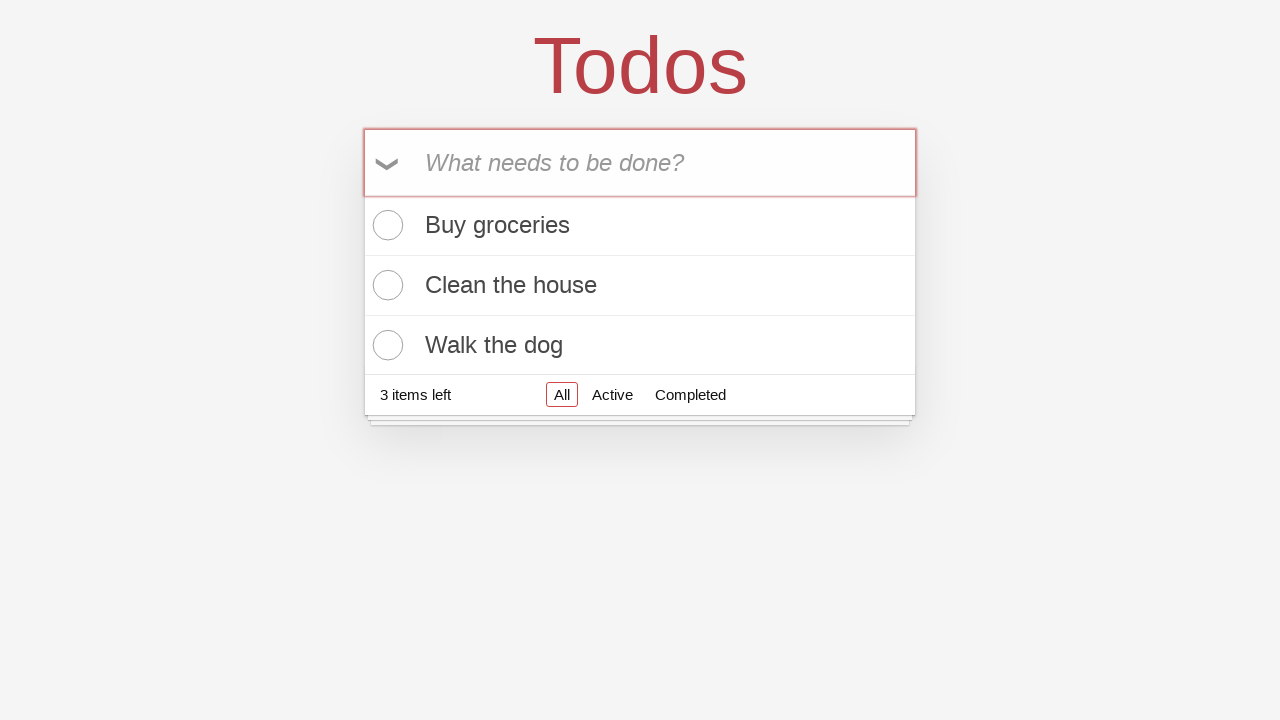

Clicked toggle checkbox on second ToDo item to mark as completed at (385, 285) on .todo-list li:nth-child(2) .toggle
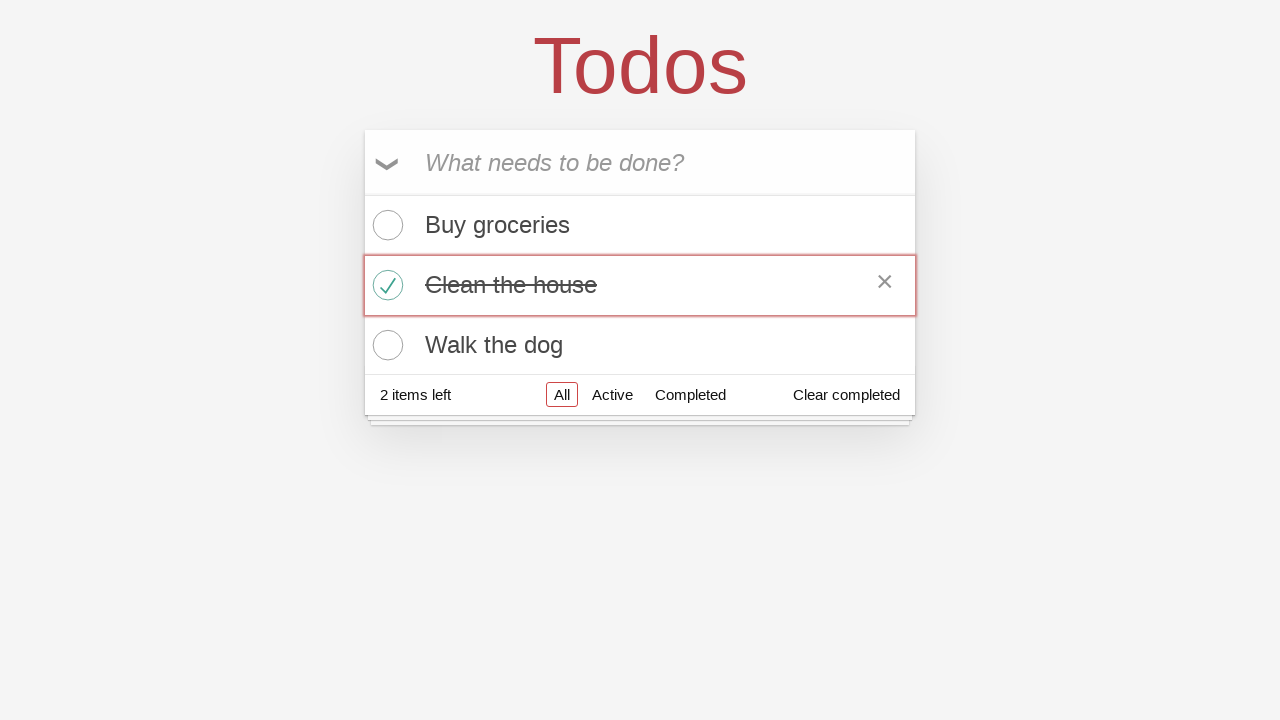

Waited for todo count element to load
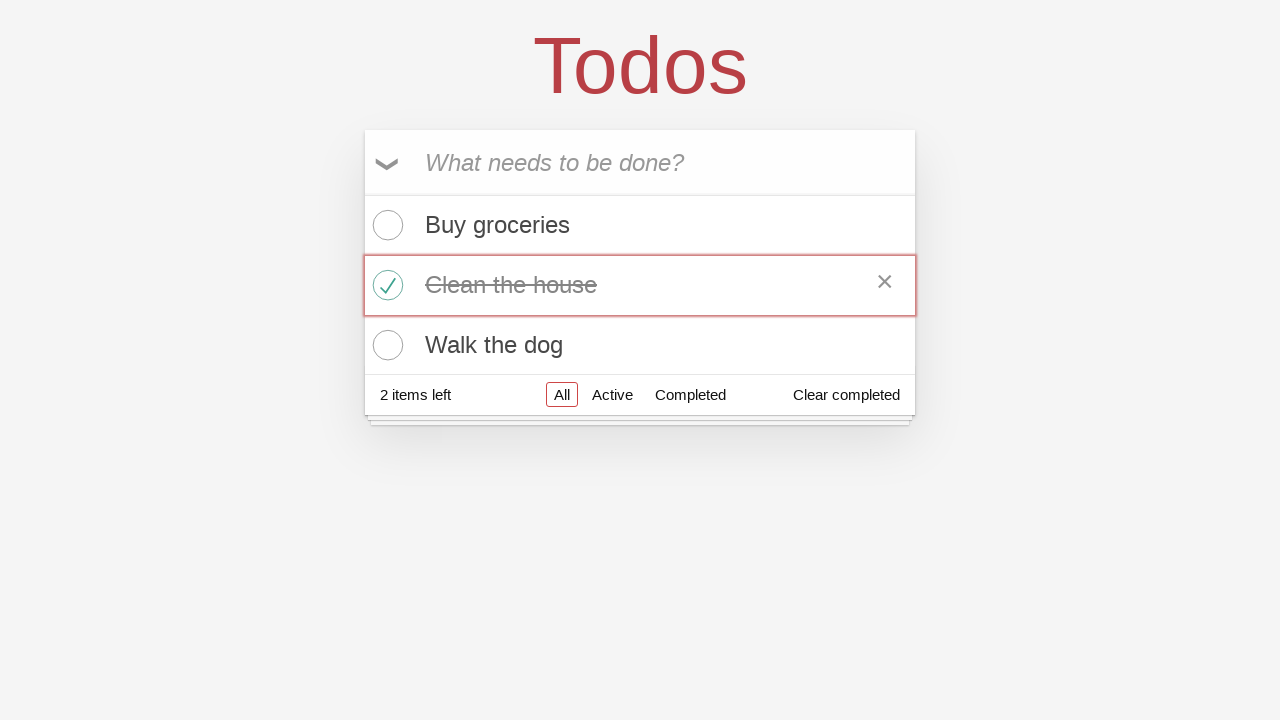

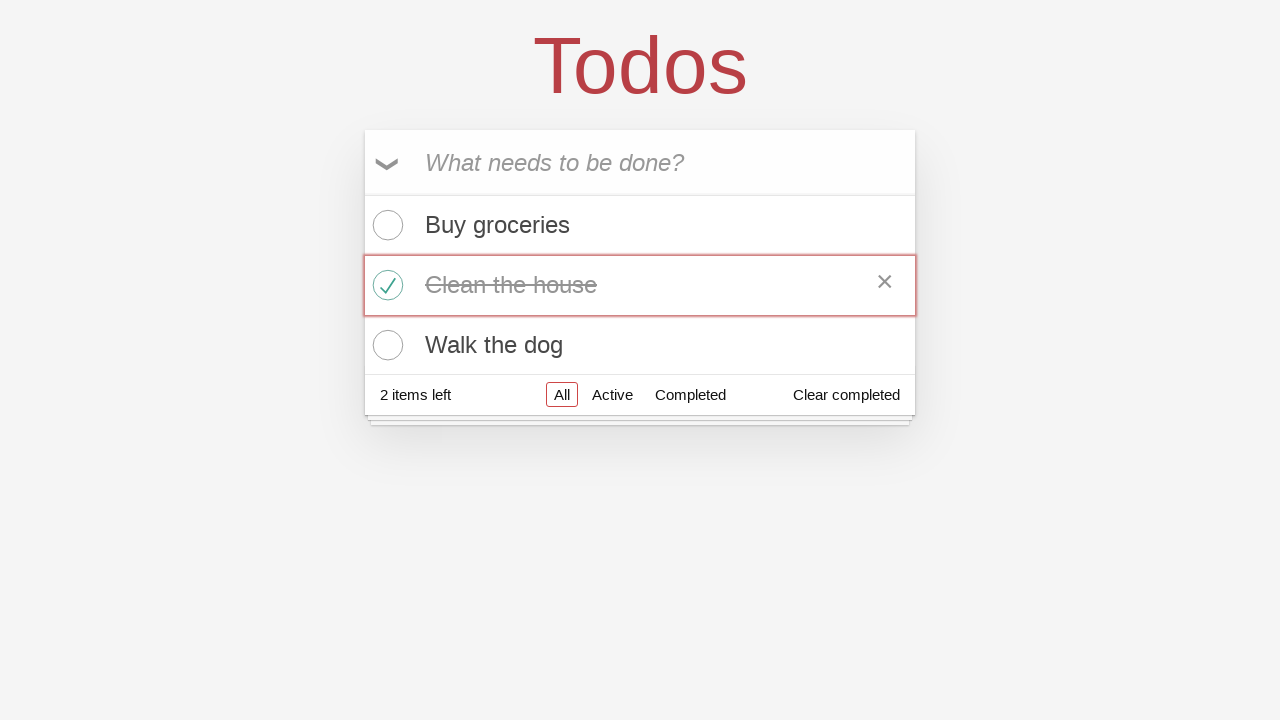